Tests that the Browse Languages page contains a table with headers Language, Author, Date, Comments, Rate.

Starting URL: http://www.99-bottles-of-beer.net/

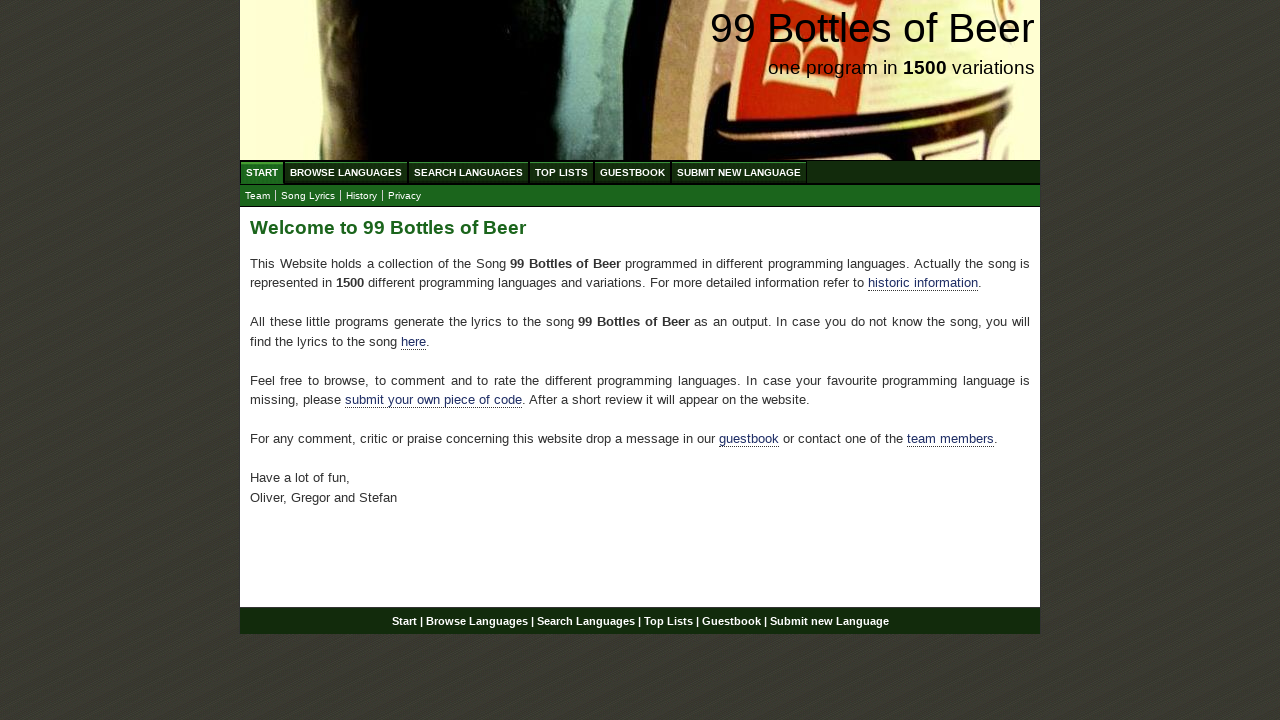

Clicked on BROWSE LANGUAGES menu link at (346, 172) on a[href='/abc.html']
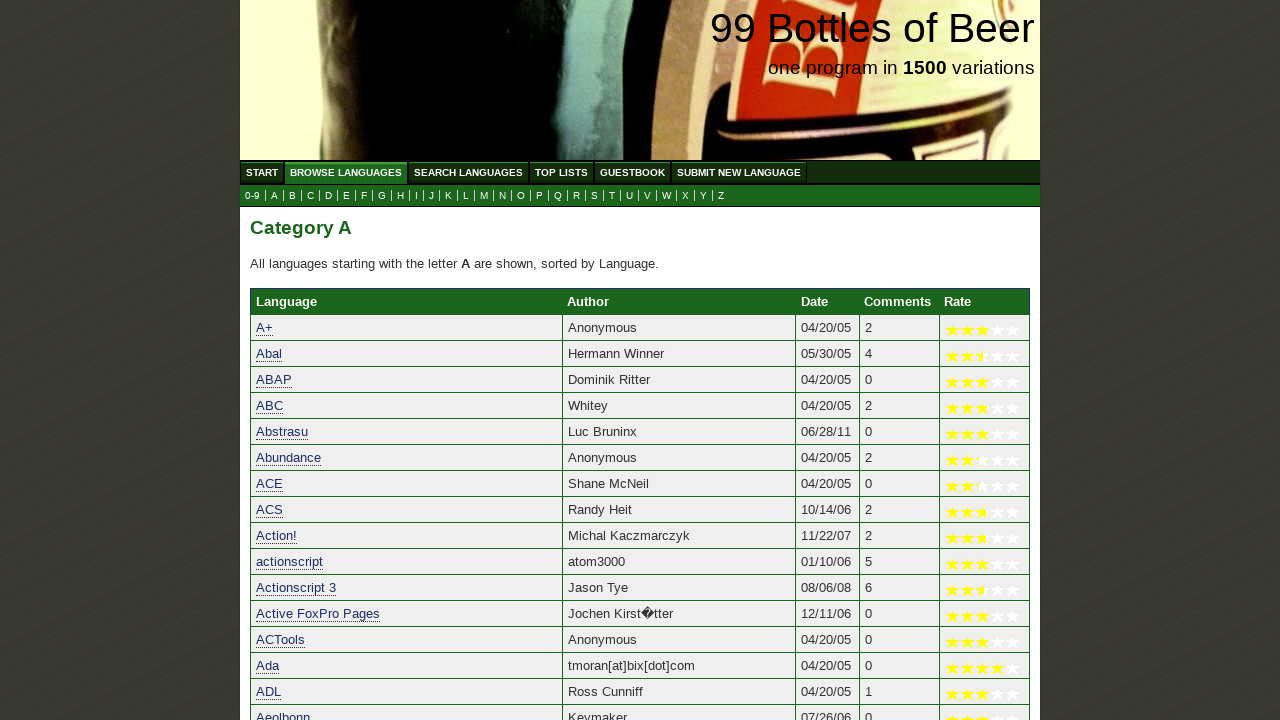

Waited for table body row to load on Browse Languages page
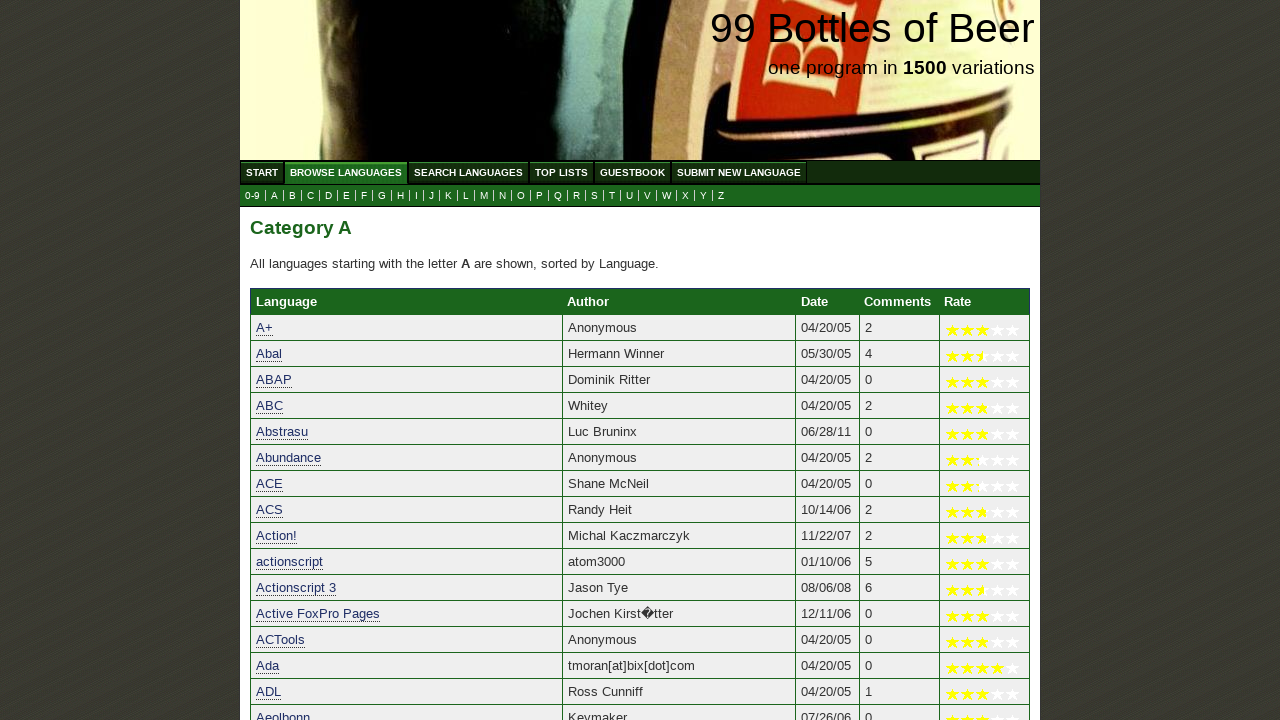

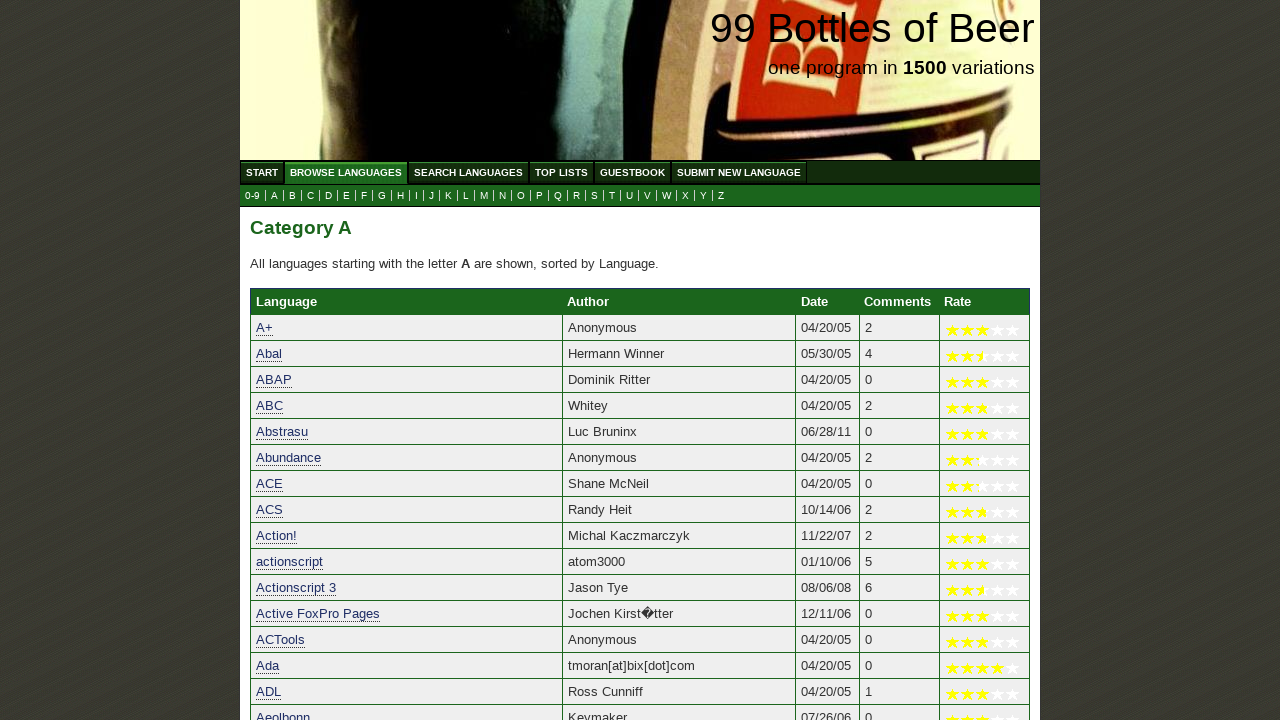